Tests clicking the "Impressive" radio button and verifies that the success message appears

Starting URL: https://demoqa.com/radio-button

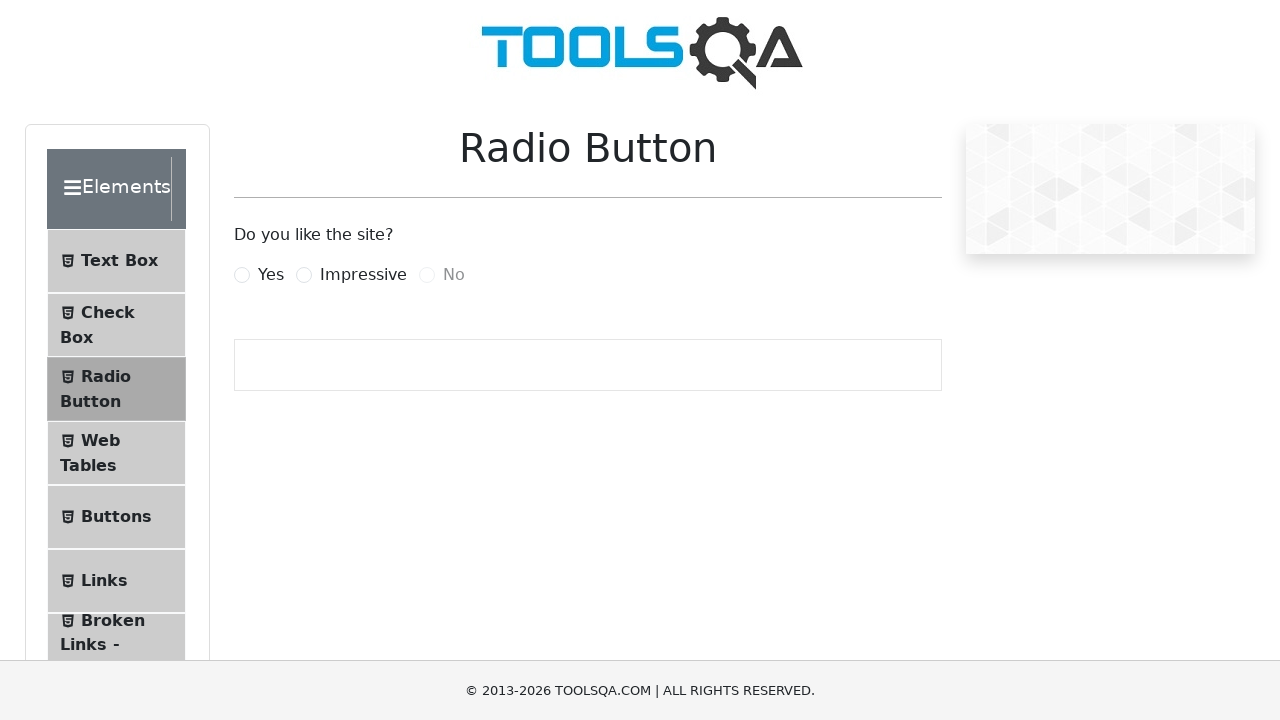

Clicked the 'Impressive' radio button at (363, 275) on label[for='impressiveRadio']
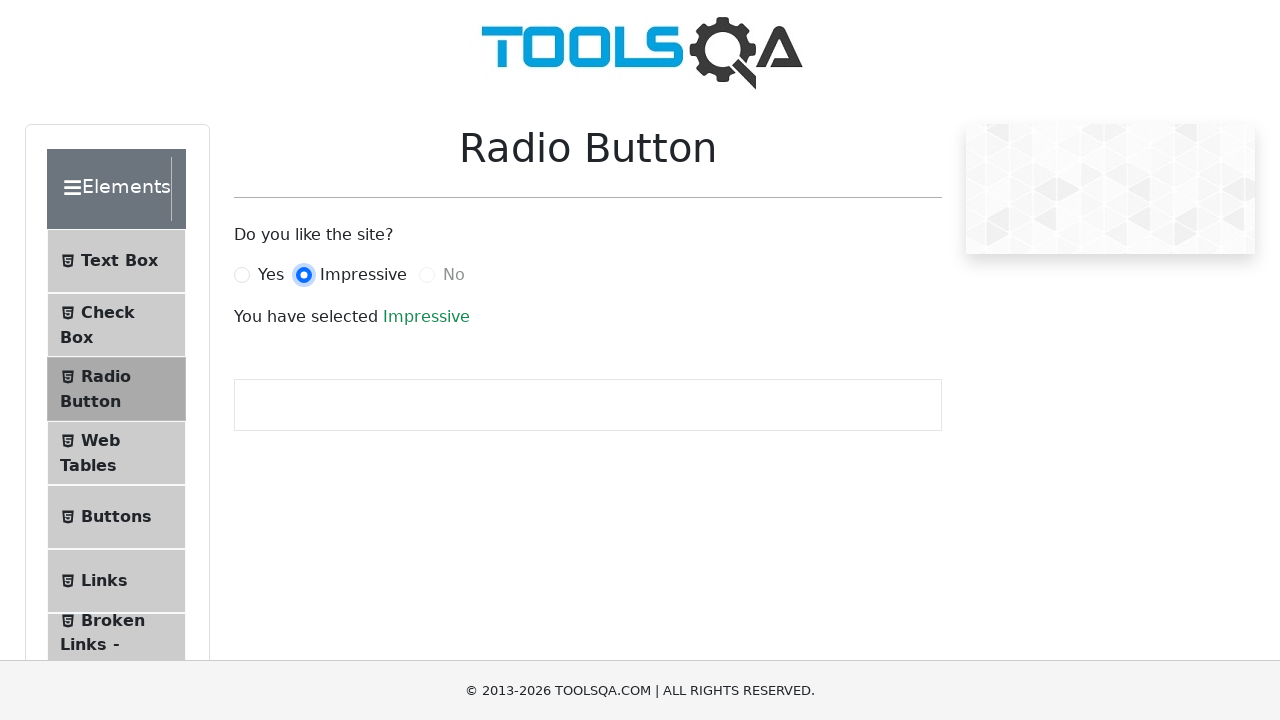

Success message 'Impressive' appeared on page
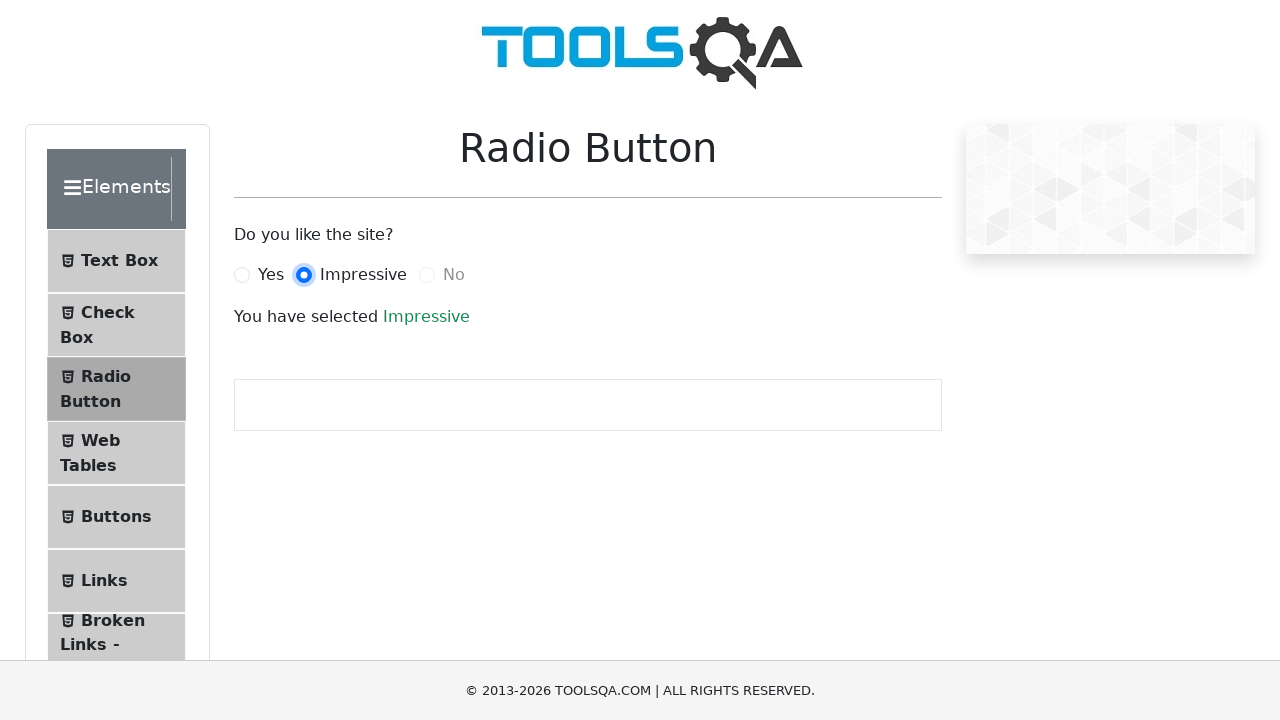

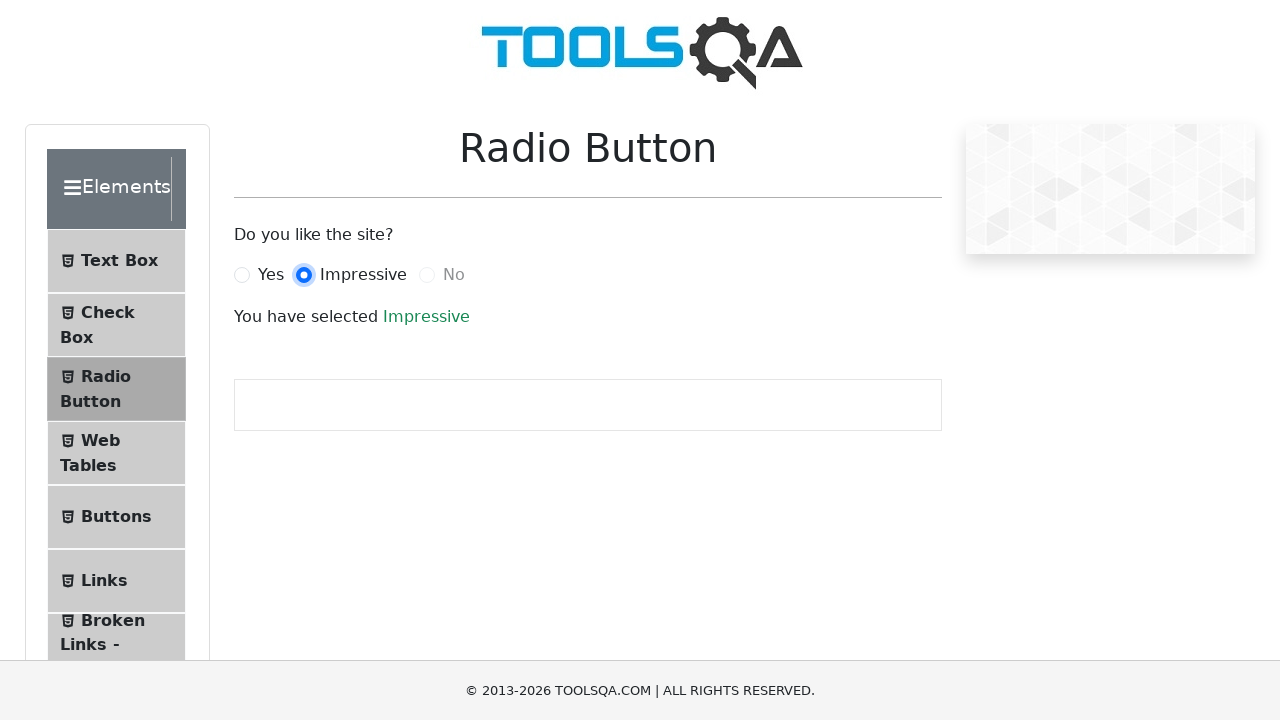